Performs a search on the website by entering "soli" in the search box and clicking the search button

Starting URL: https://www.solilamba.com/

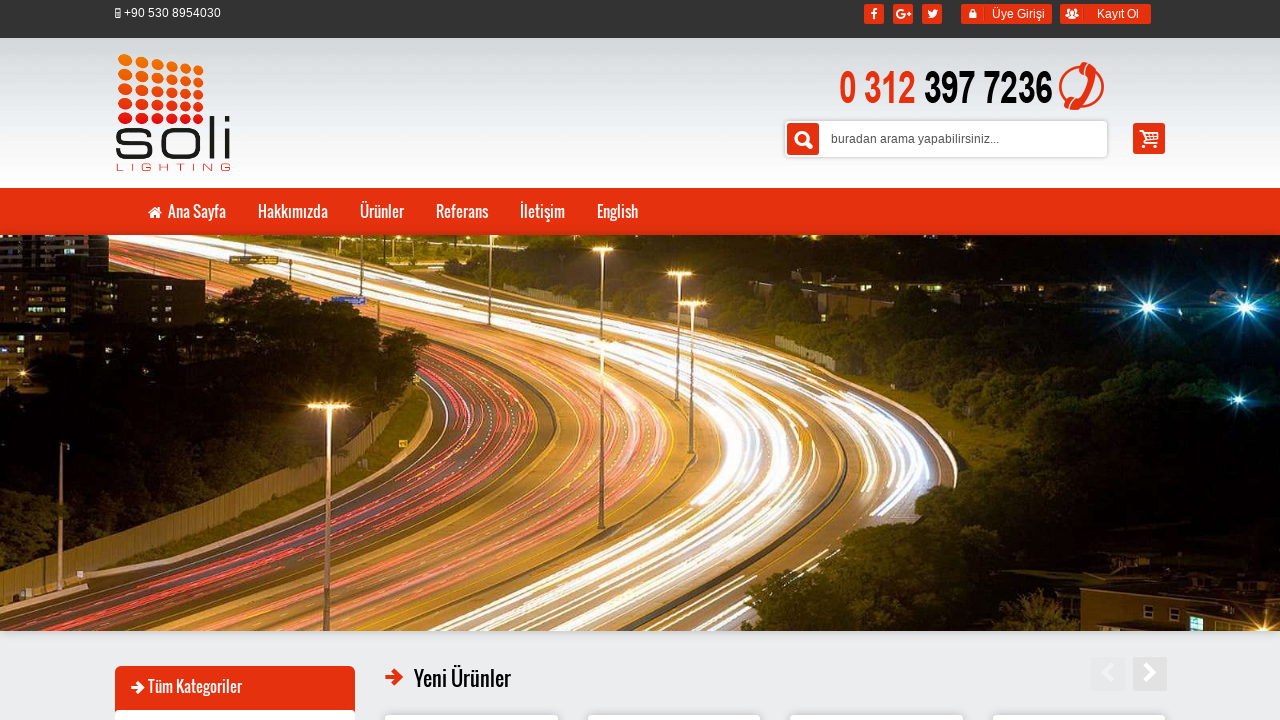

Entered 'soli' in the search box on xpath=//*[@id="form-search"]/input
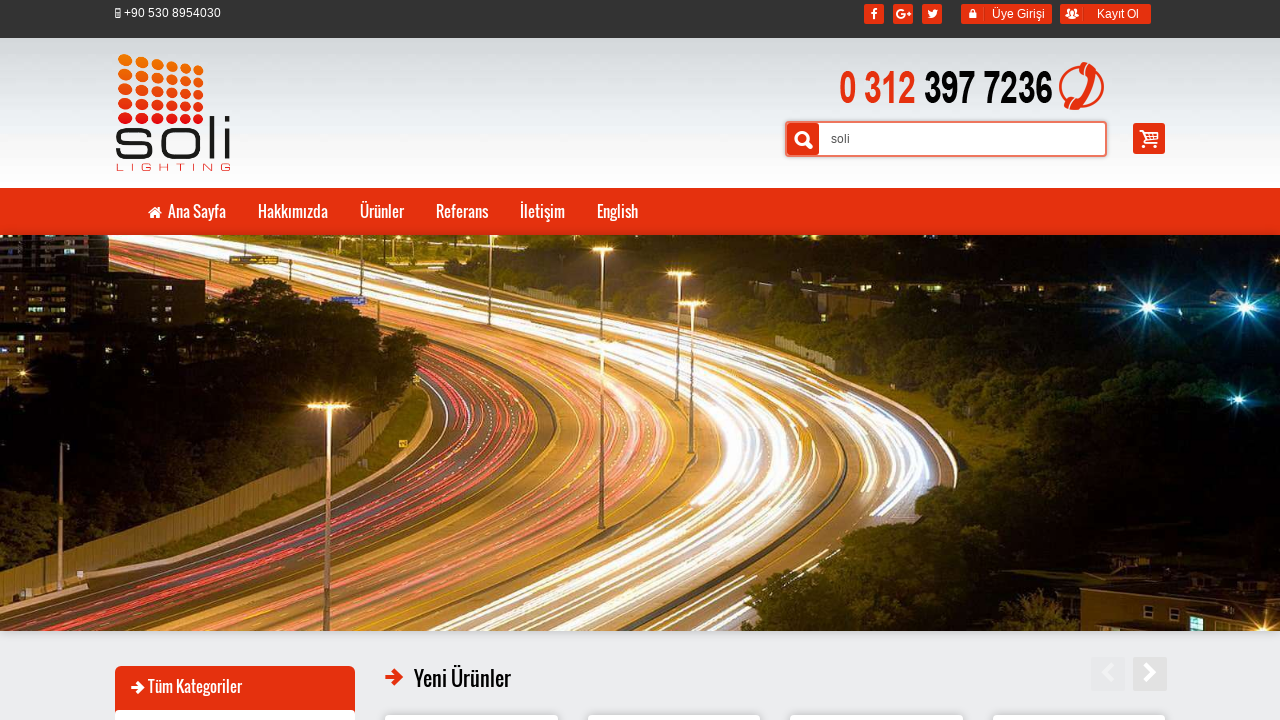

Clicked the search button at (803, 140) on xpath=//*[@id="form-search"]/button/i
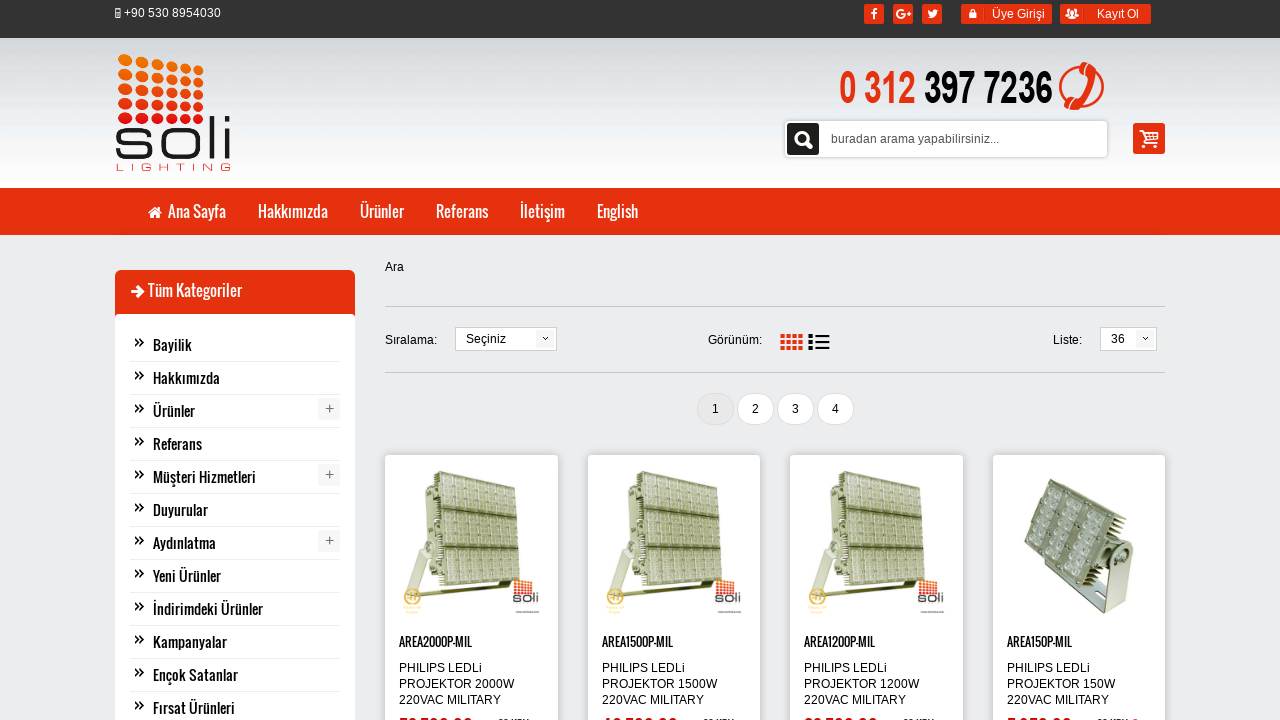

Waited for search results to load
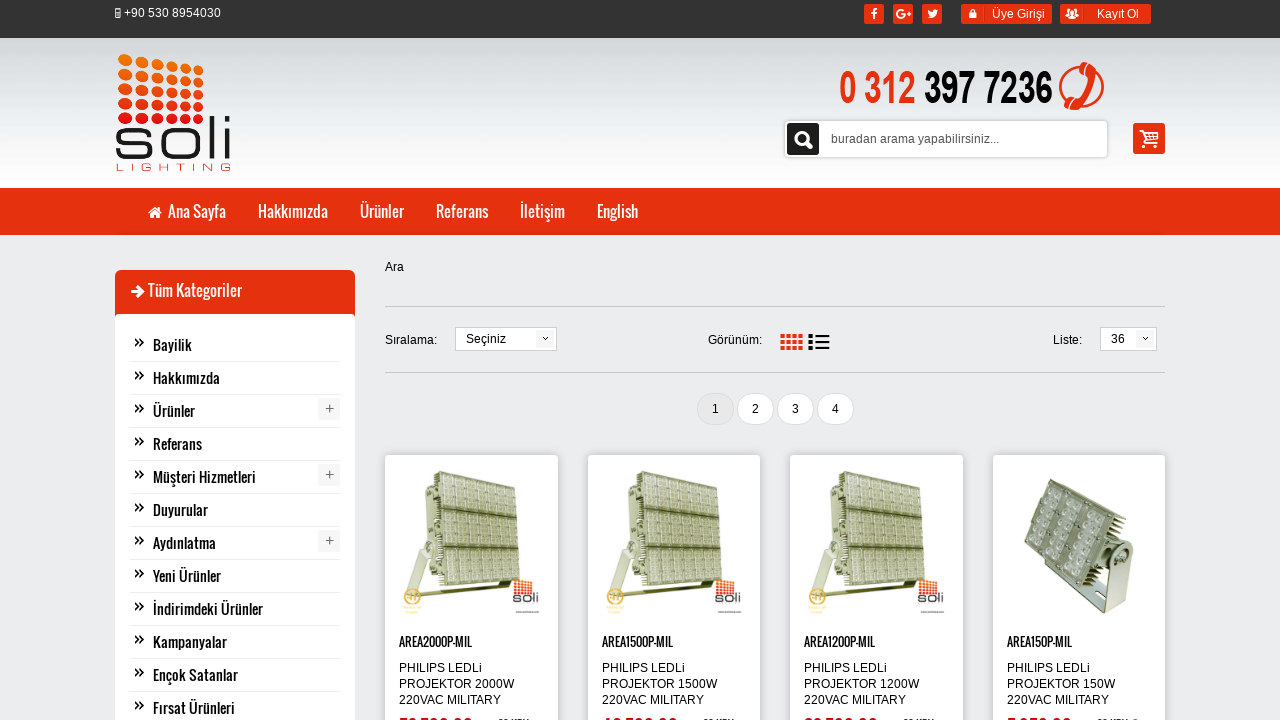

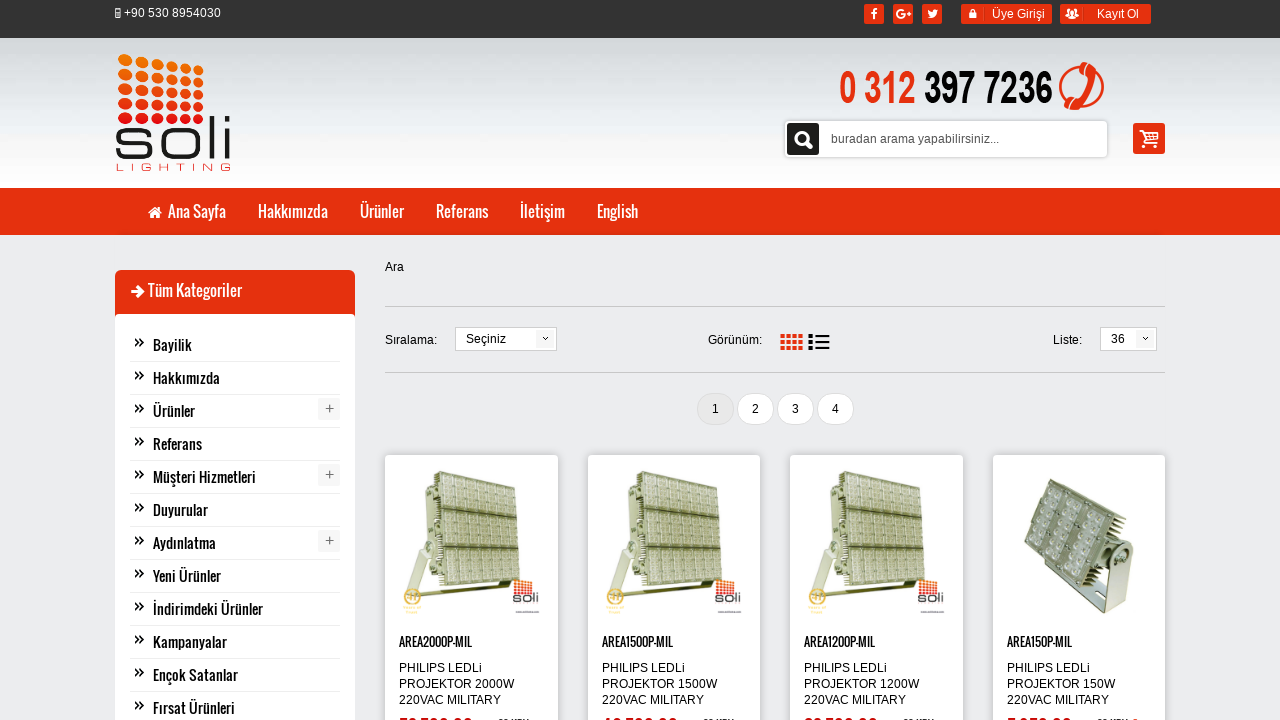